Tests copy and paste functionality between two text areas using keyboard shortcuts

Starting URL: https://omayo.blogspot.com/

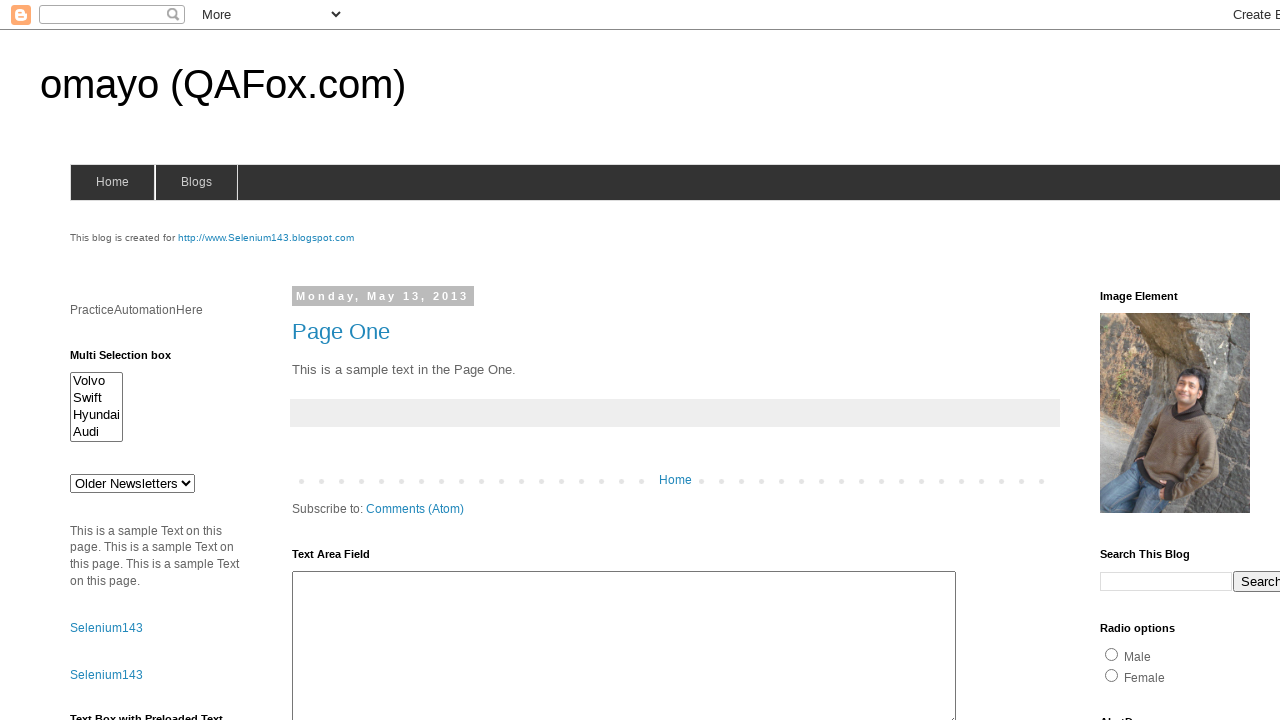

Located the second text area (Text Area Field Two)
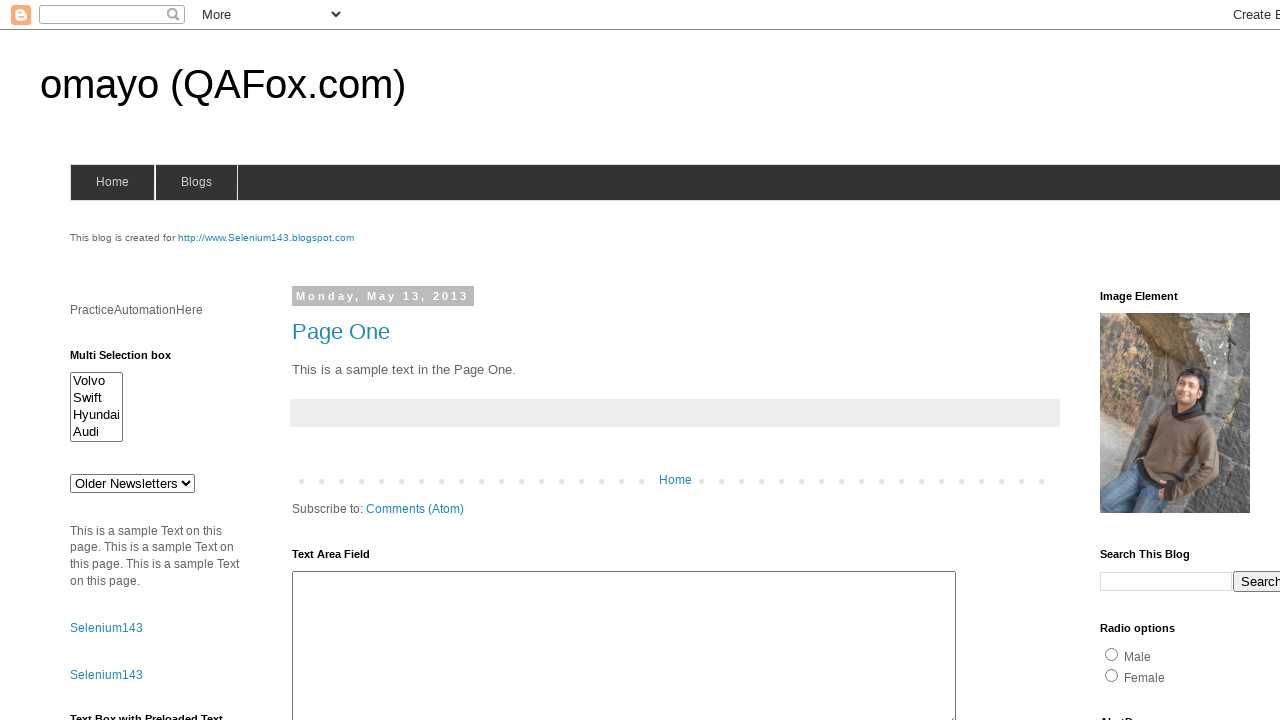

Clicked on the second text area at (423, 361) on xpath=//h2[text()='Text Area Field Two']/following::textarea
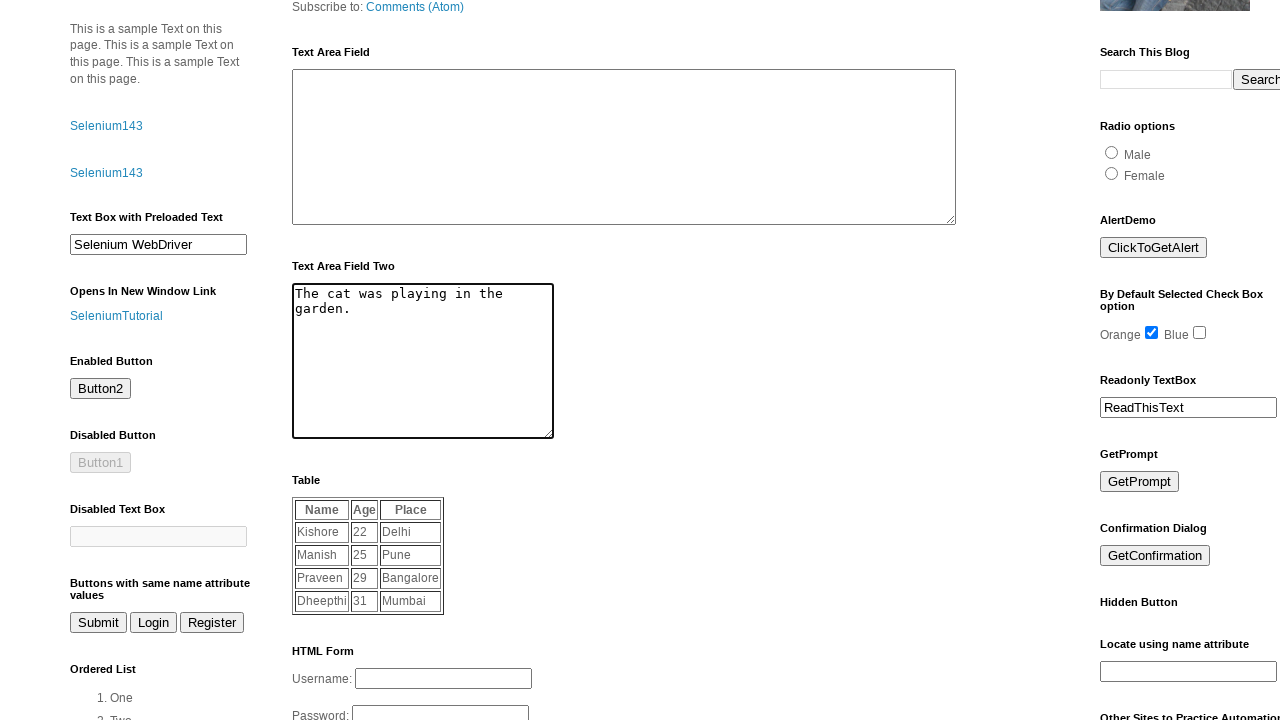

Selected all text in the second text area using Ctrl+A on xpath=//h2[text()='Text Area Field Two']/following::textarea
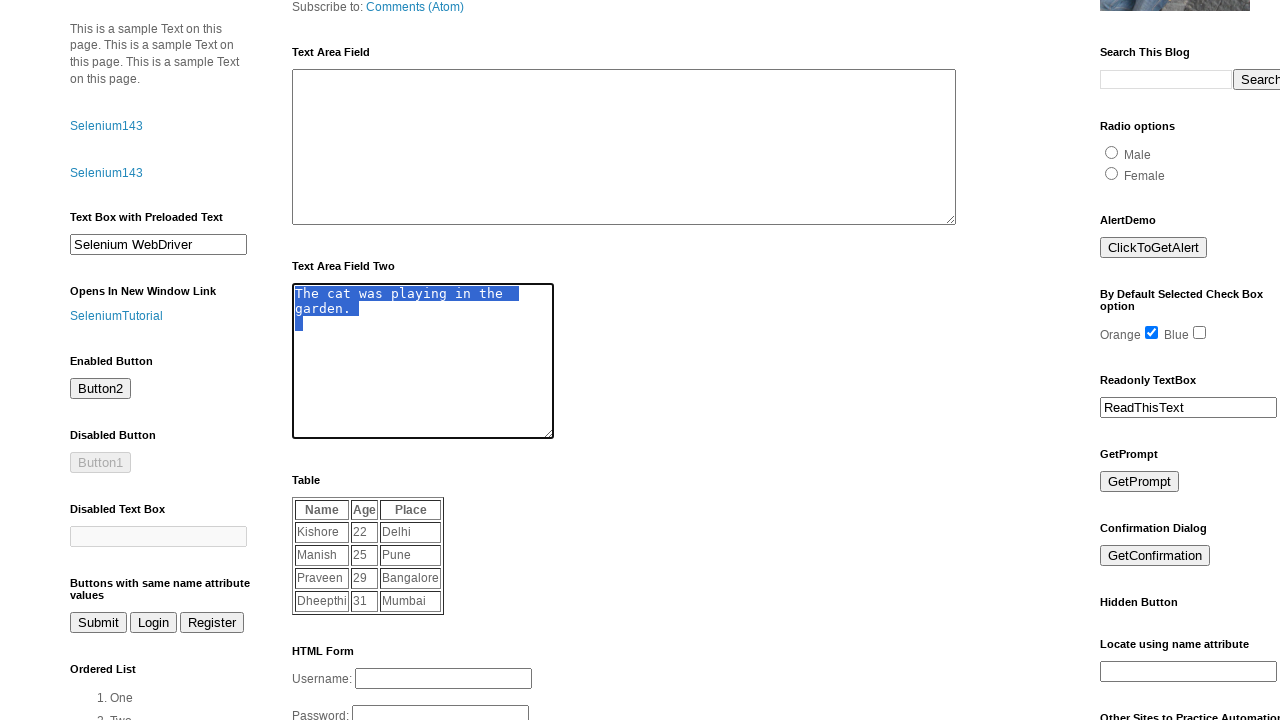

Copied the selected text using Ctrl+C on xpath=//h2[text()='Text Area Field Two']/following::textarea
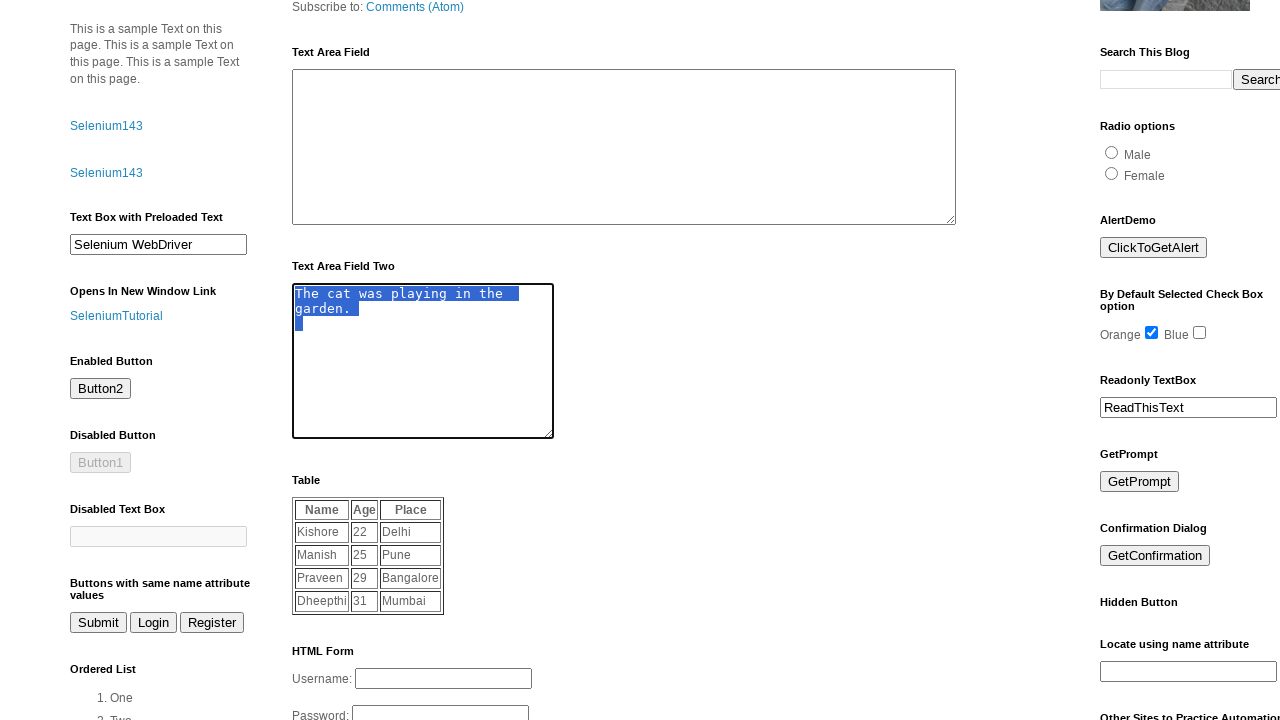

Located the first text area by ID
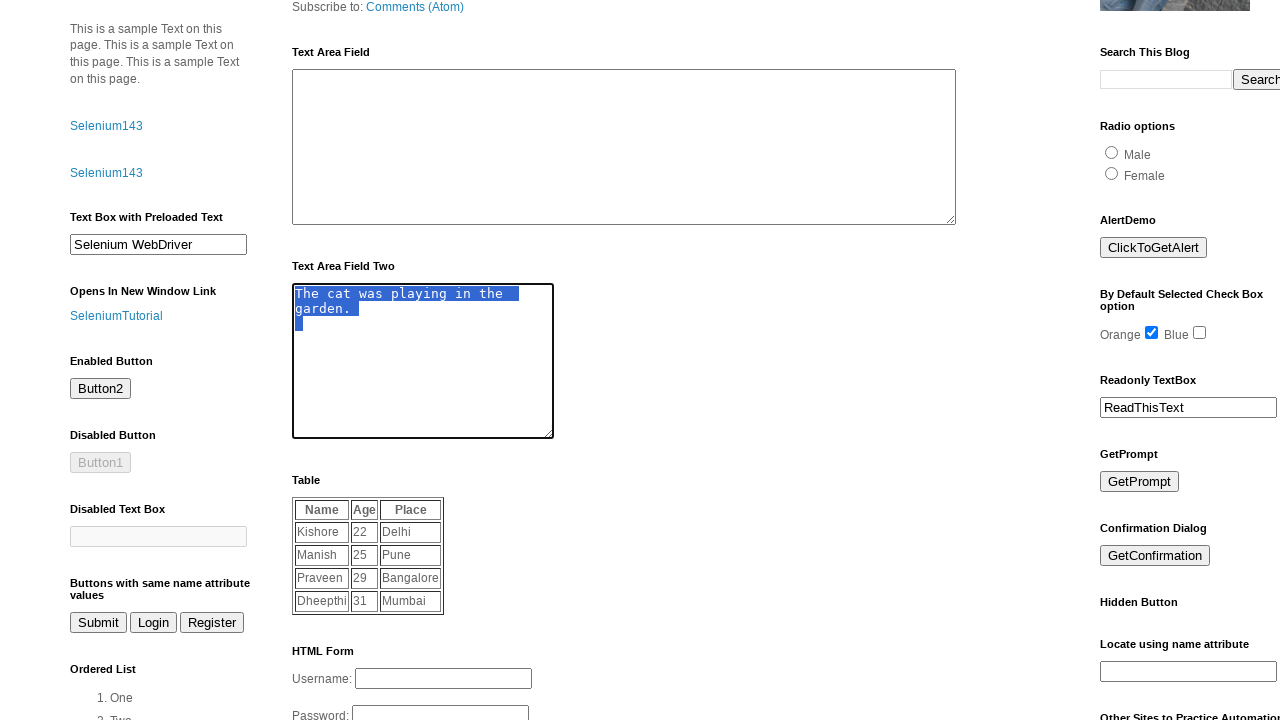

Clicked on the first text area at (624, 147) on #ta1
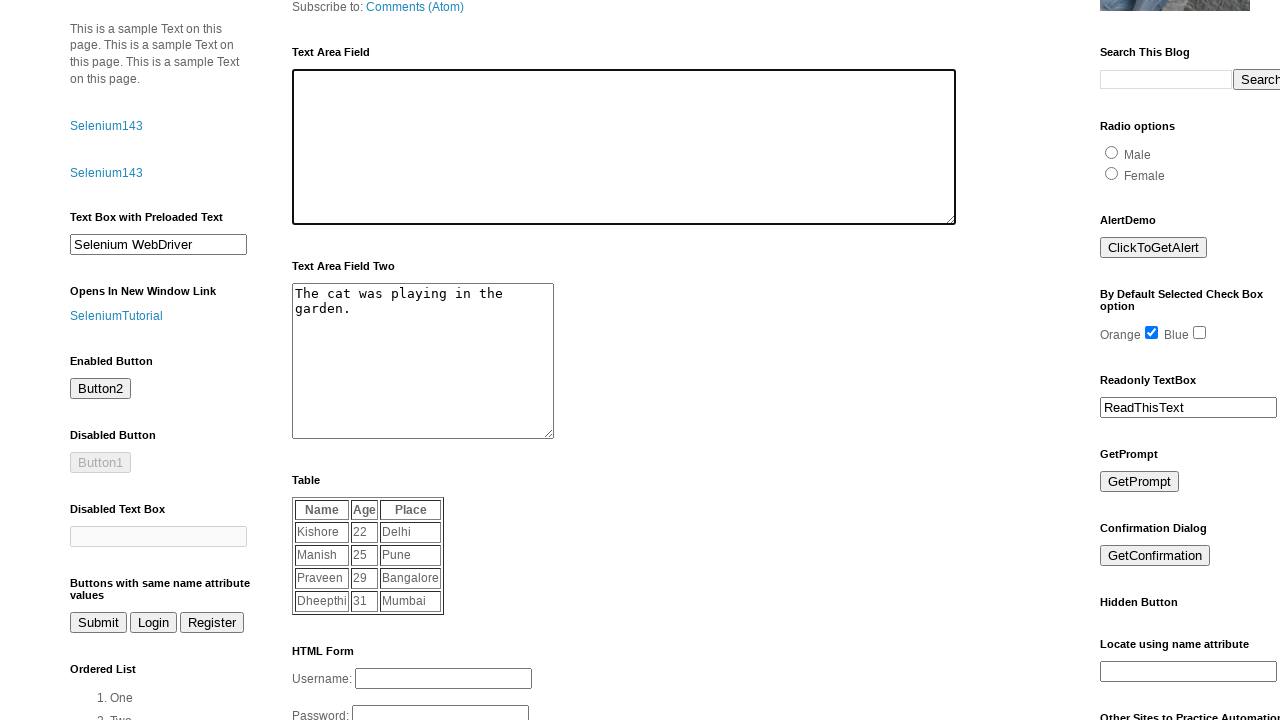

Pasted the copied text using Ctrl+V into the first text area on #ta1
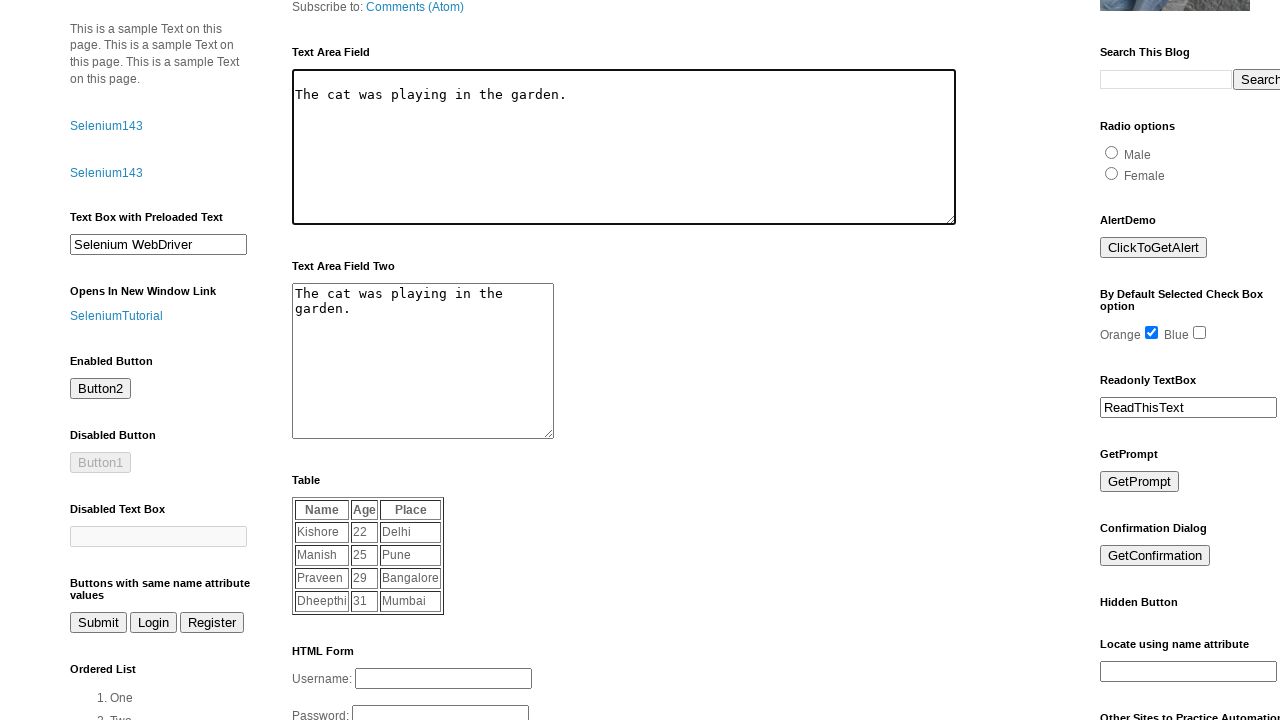

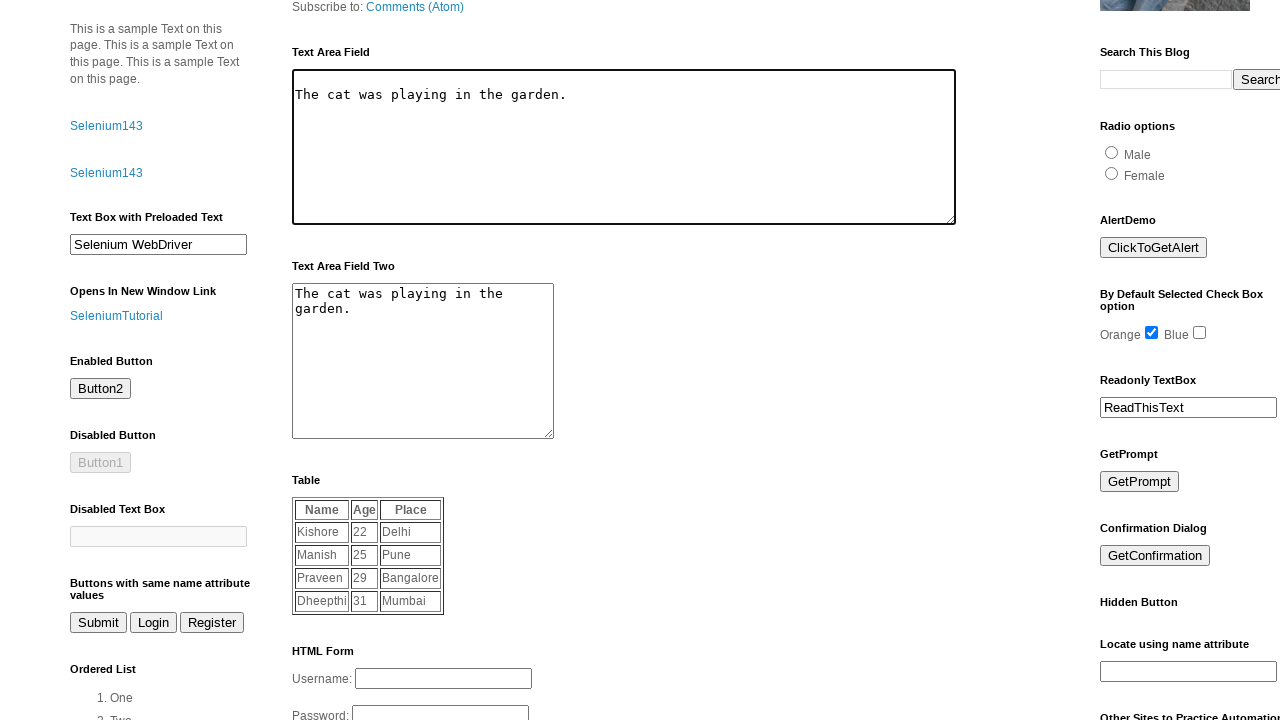